Tests dynamic dropdown functionality for flight booking by selecting origin and destination cities

Starting URL: https://rahulshettyacademy.com/dropdownsPractise/

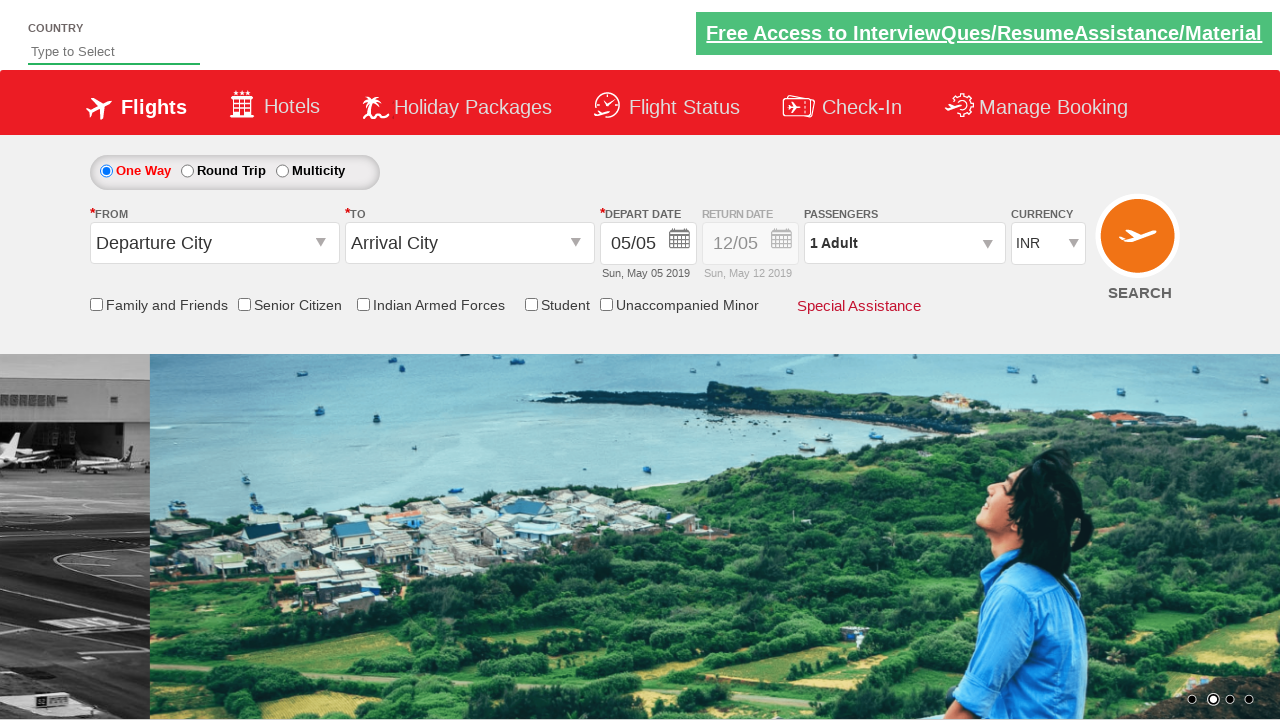

Clicked on origin station dropdown at (214, 243) on #ctl00_mainContent_ddl_originStation1_CTXT
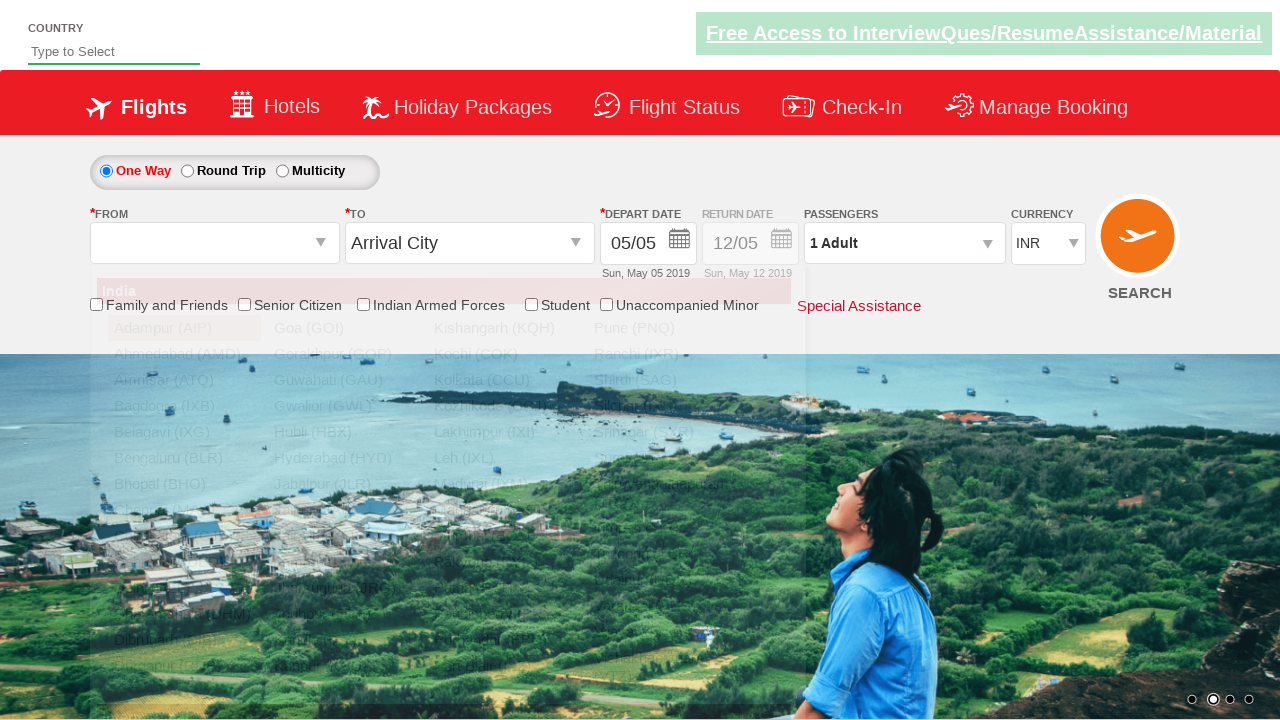

Selected Chennai (MAA) as origin city at (184, 510) on a:text('Chennai (MAA)')
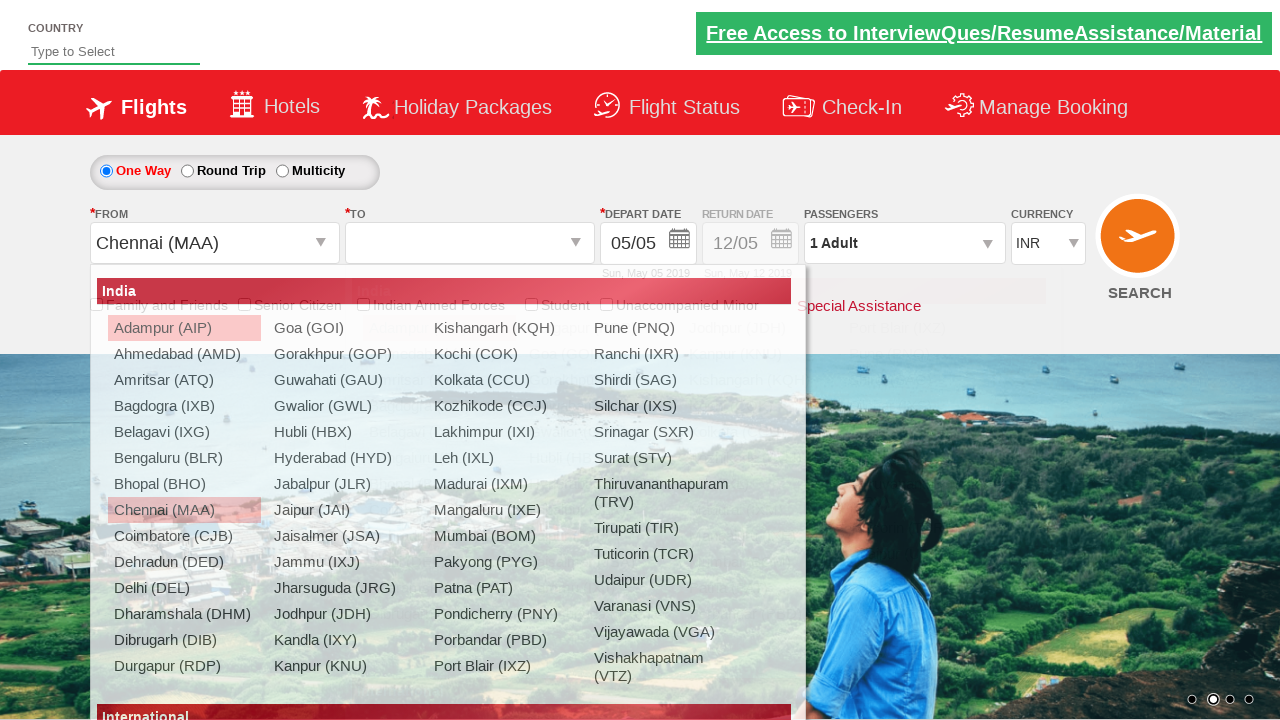

Waited for dropdown to update
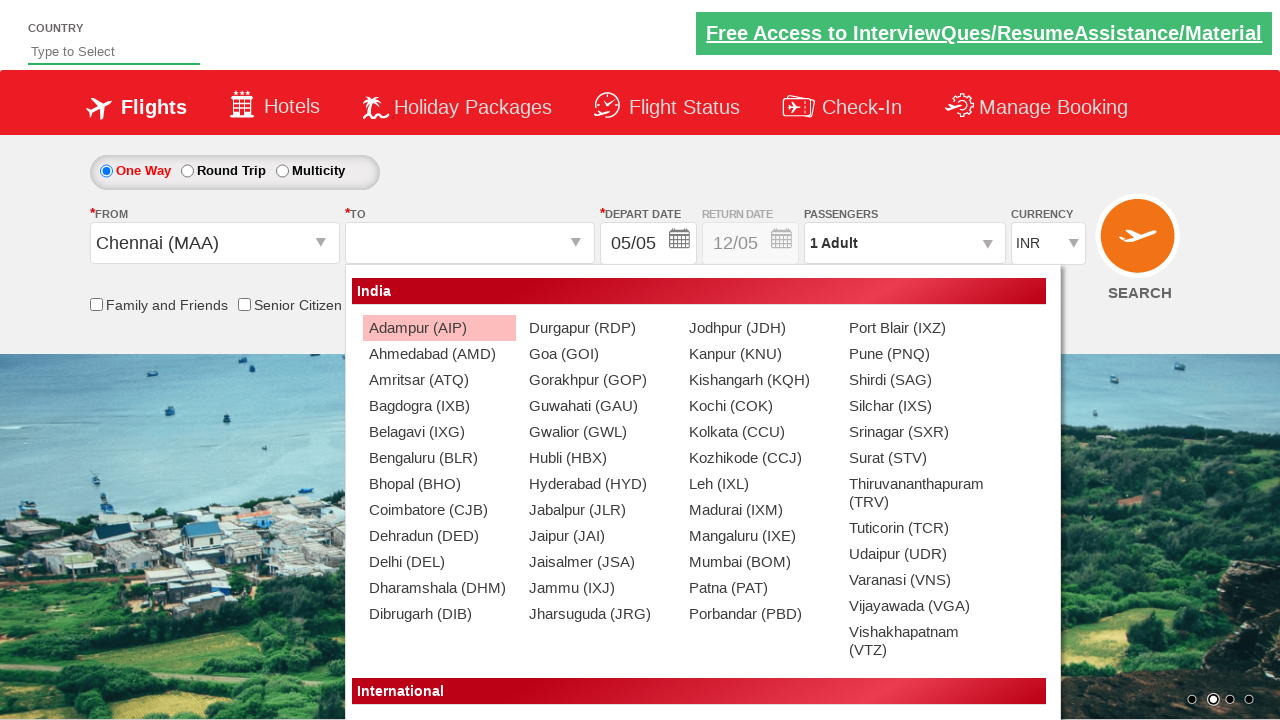

Selected Bengaluru (BLR) as destination city at (439, 458) on (//a[@text='Bengaluru (BLR)'])[2]
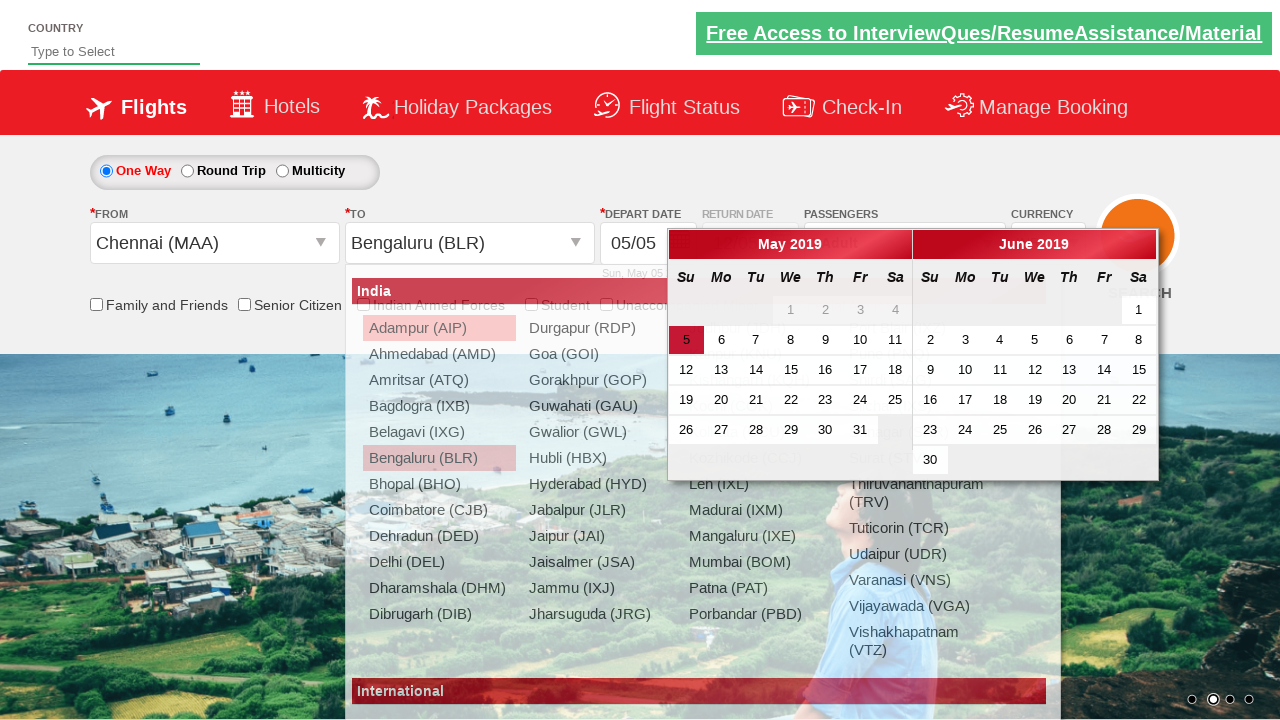

Clicked on destination station dropdown at (470, 243) on #ctl00_mainContent_ddl_destinationStation1_CTXT
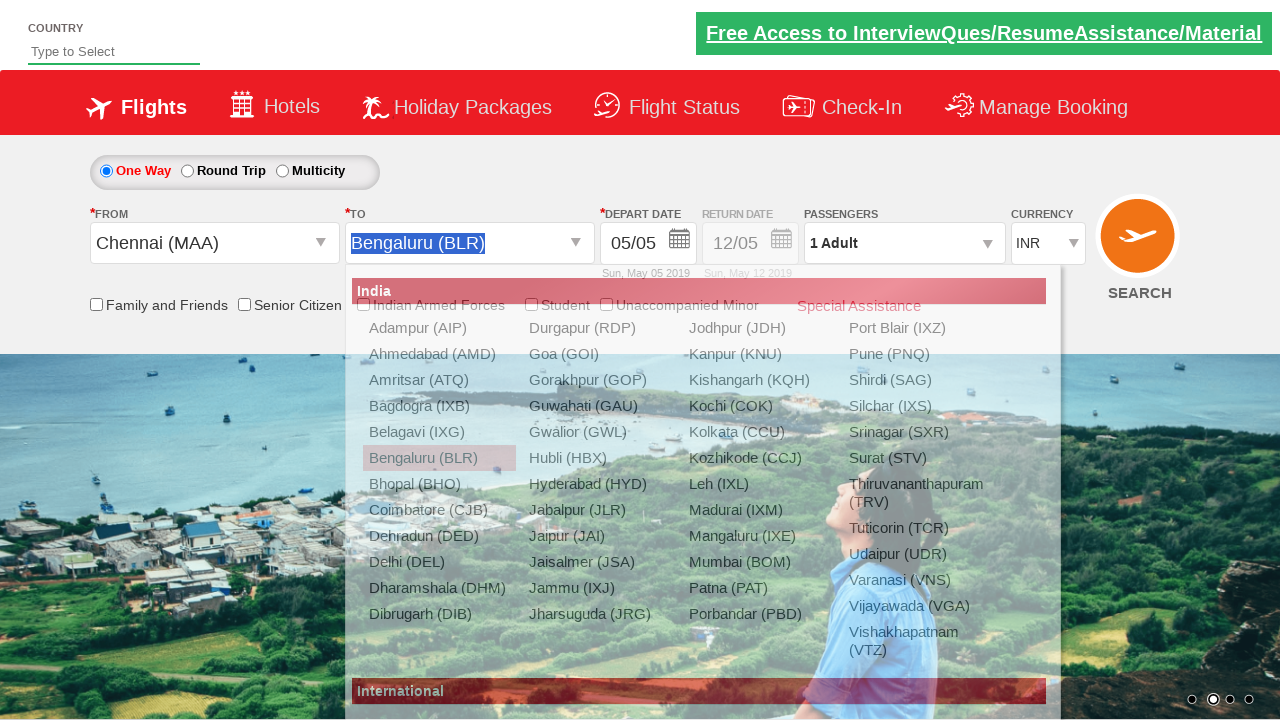

Selected Coimbatore (CJB) as final destination city at (439, 510) on div#glsctl00_mainContent_ddl_destinationStation1_CTNR a[value='CJB']
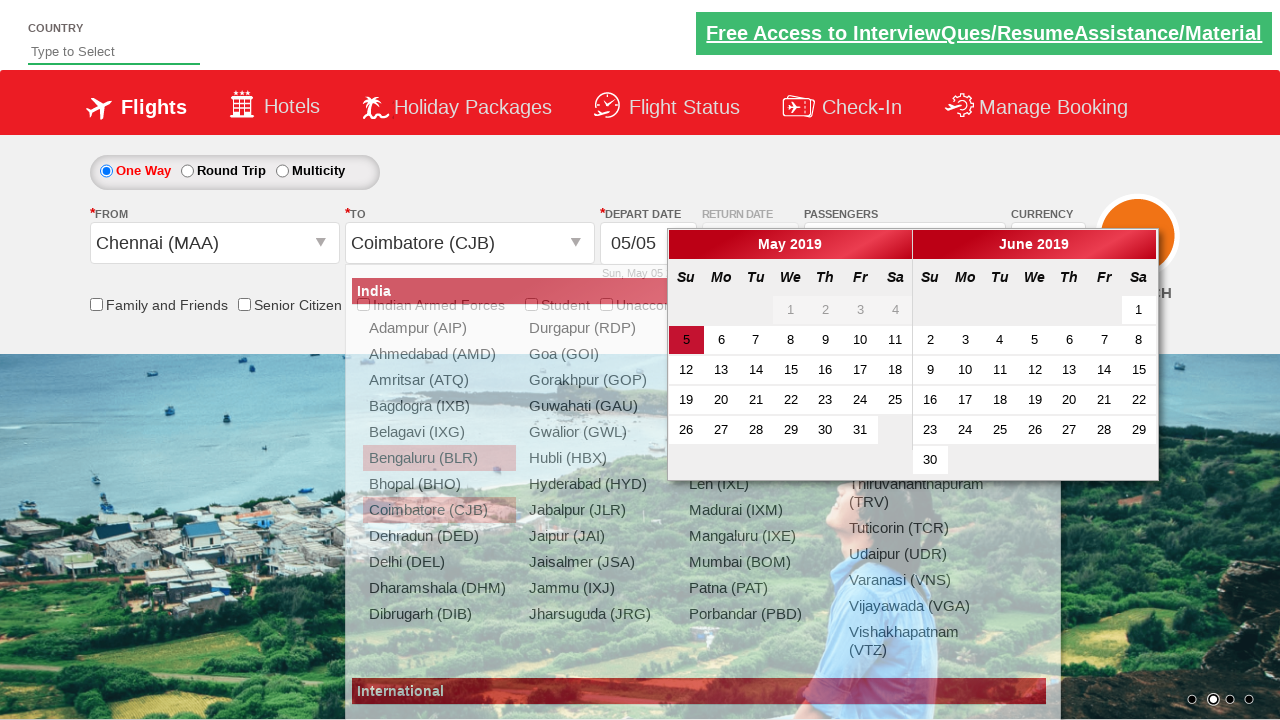

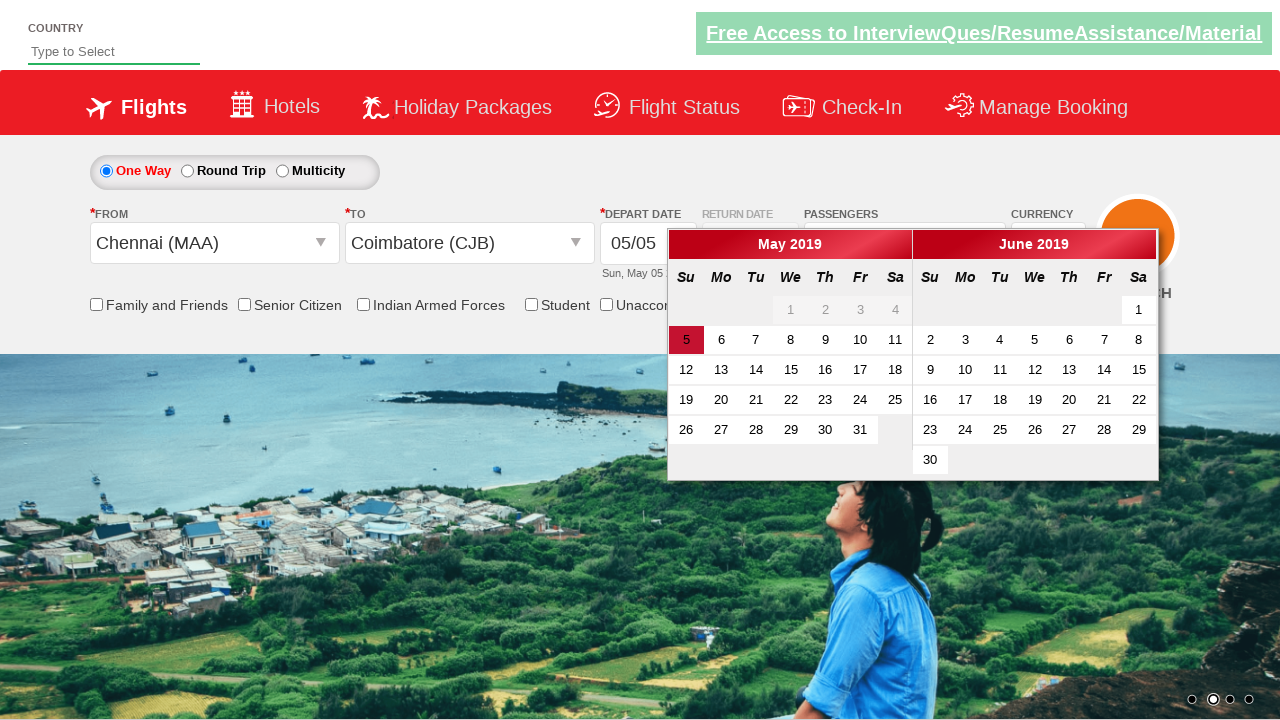